Navigates to an automation practice page and verifies that footer links are present and visible on the page

Starting URL: https://rahulshettyacademy.com/AutomationPractice/

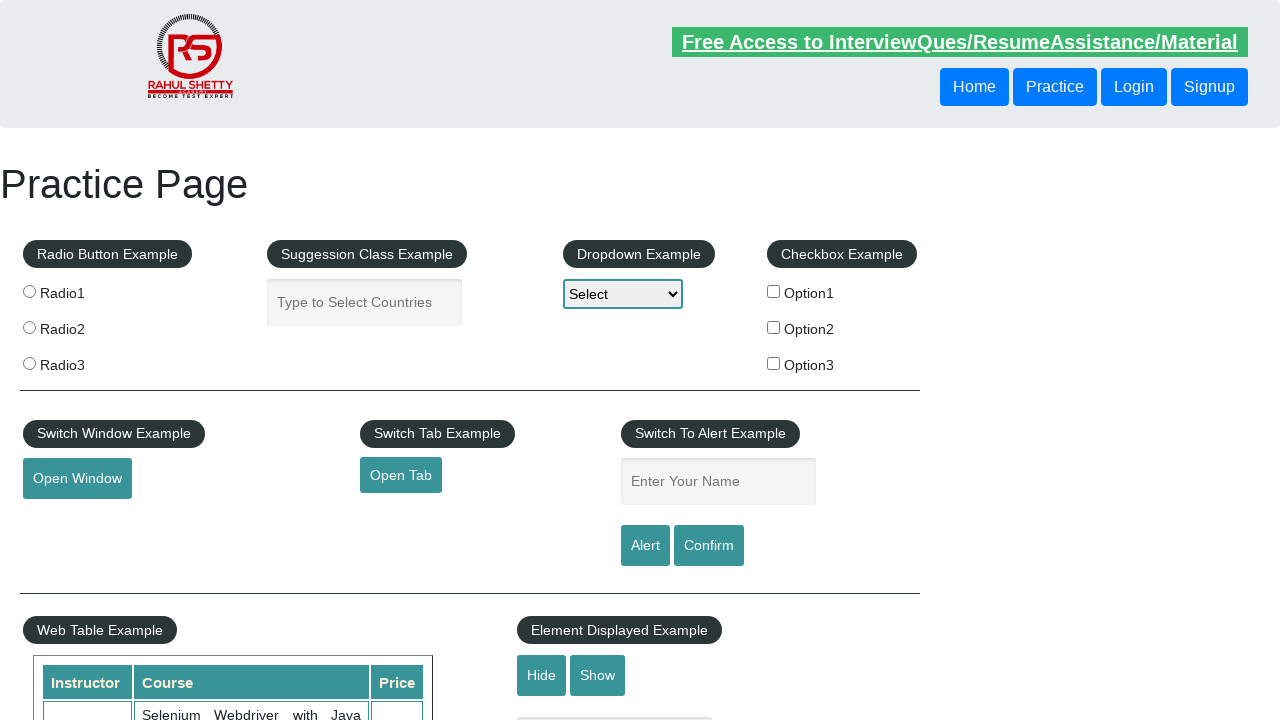

Waited for footer links to be present on the page
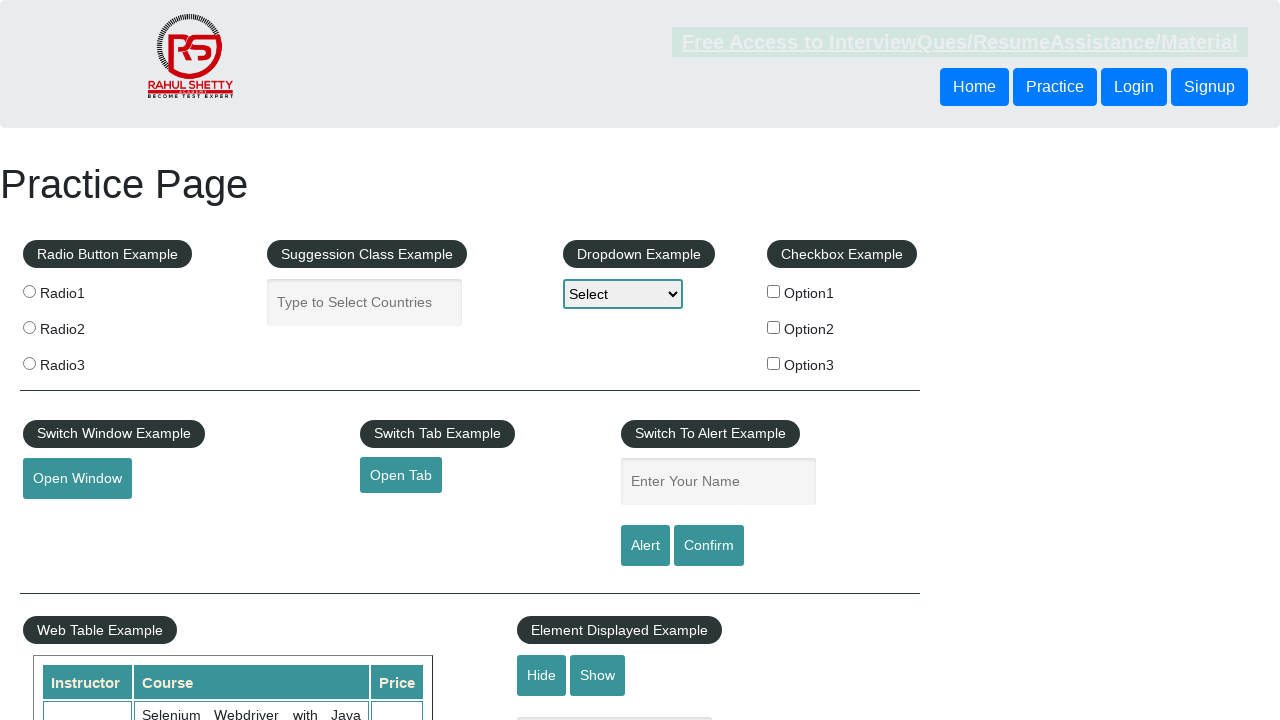

Located footer links using selector 'li.gf-li a'
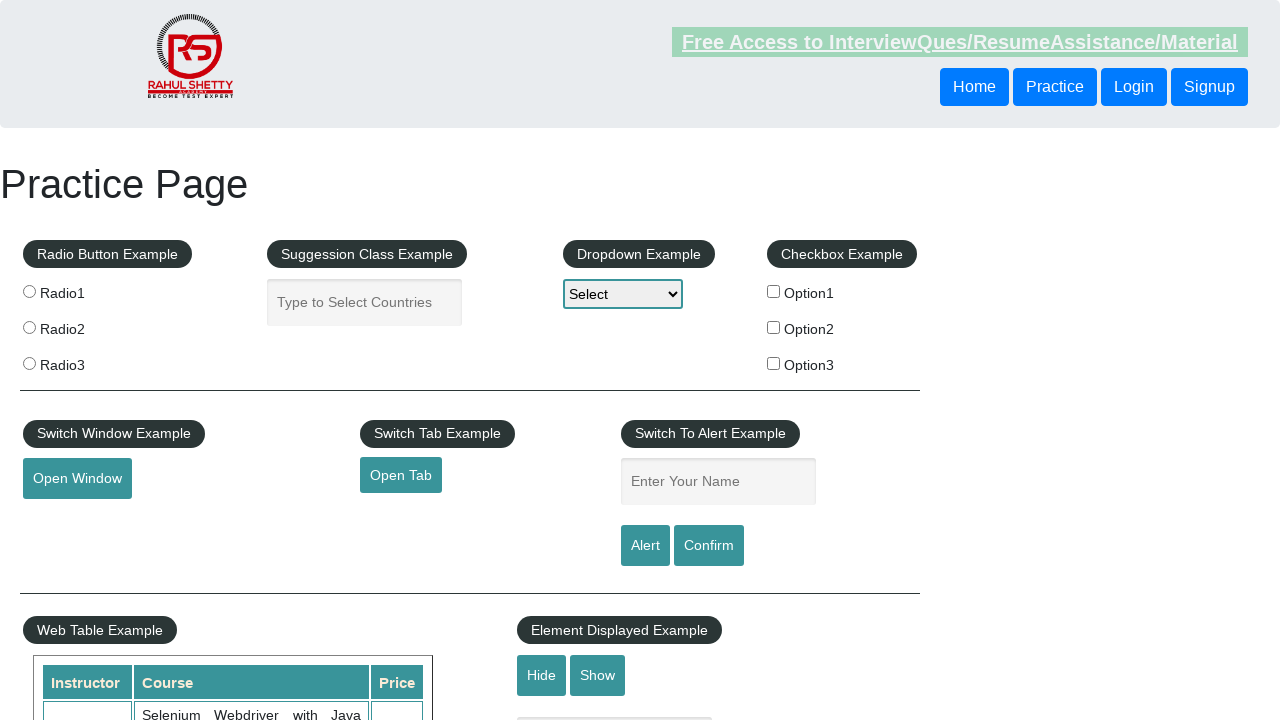

Verified that footer links are present and visible on the page
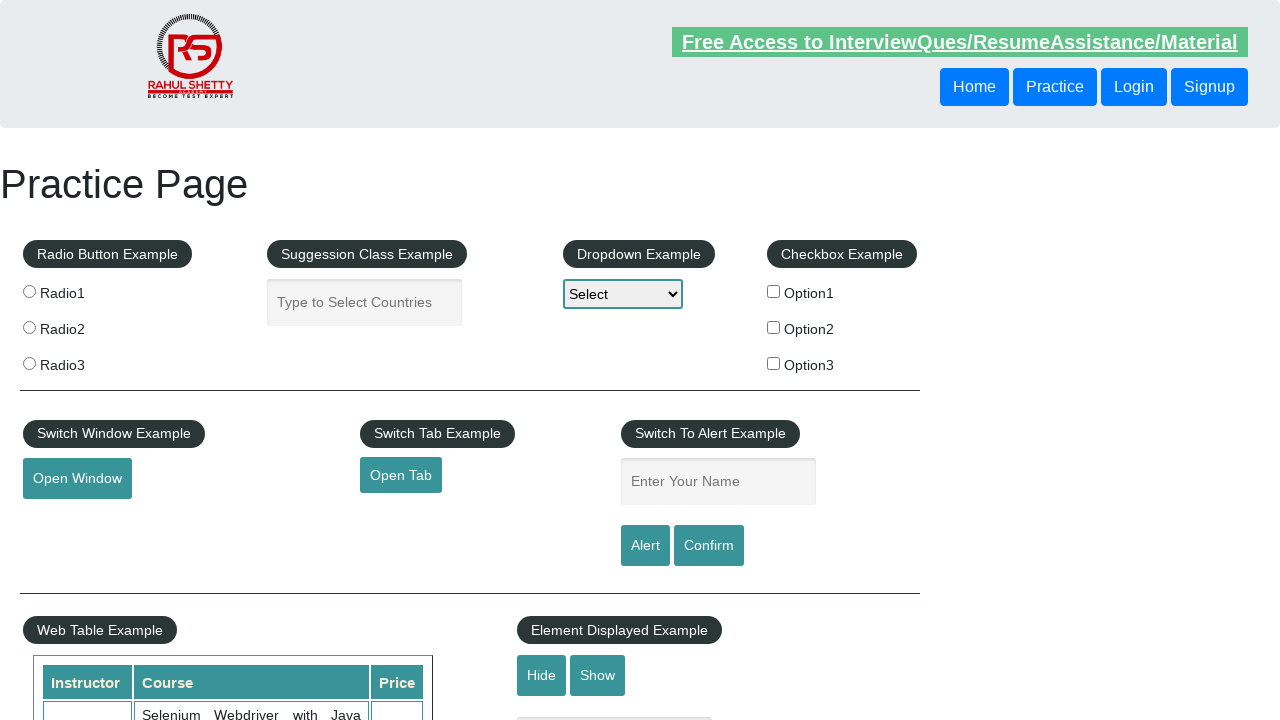

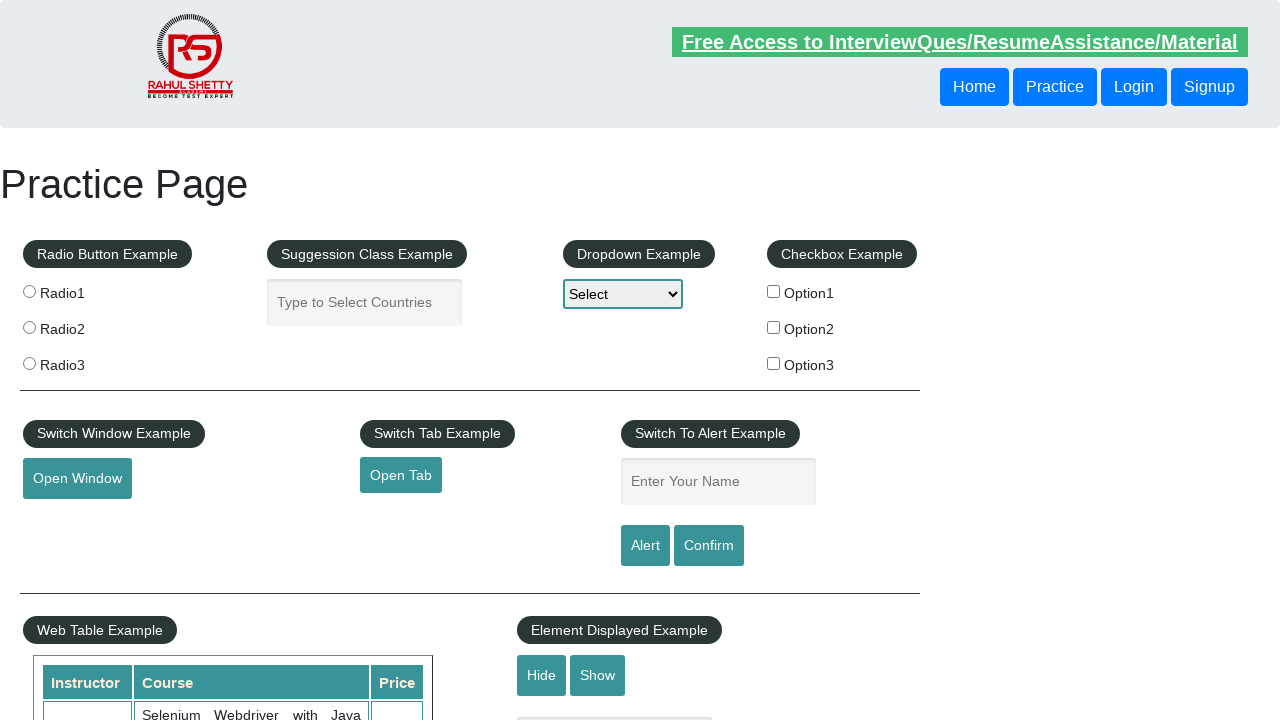